Tests the contact form by navigating to the contact page, filling in name, email, phone, and message fields, submitting the form, and verifying the success message appears

Starting URL: https://practice.sdetunicorns.com/

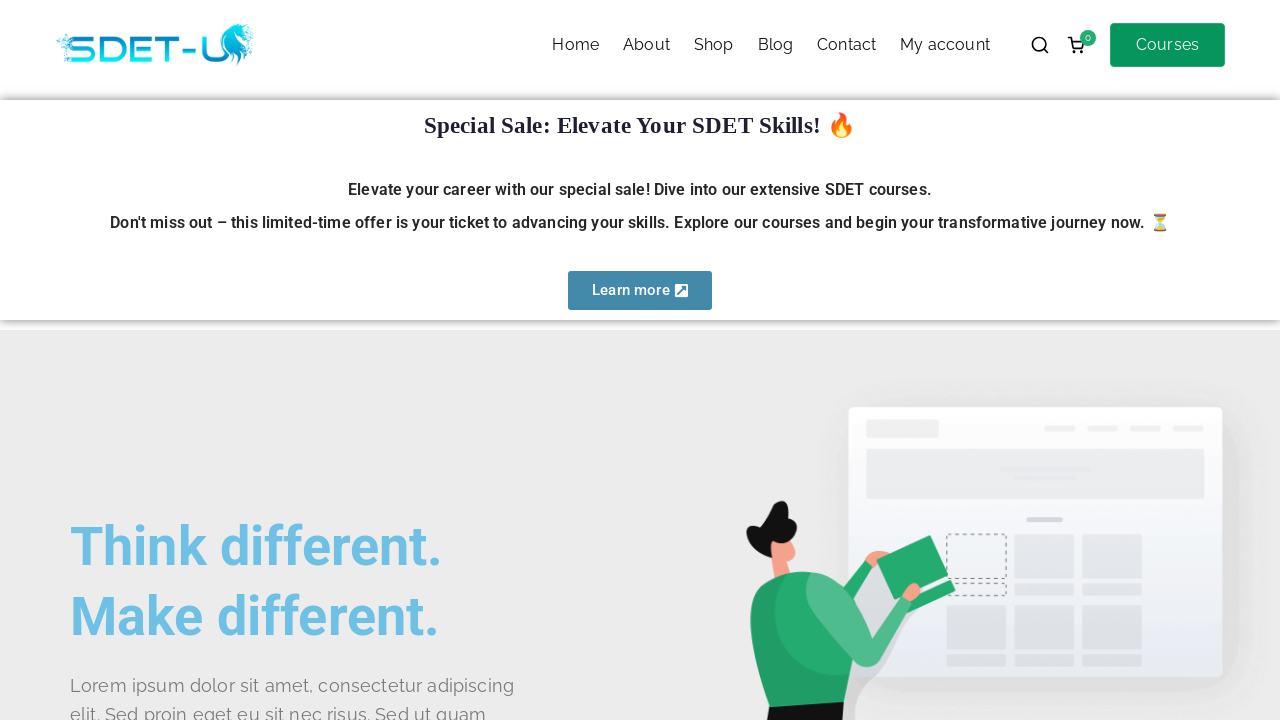

Clicked on Contact menu at (847, 45) on #zak-primary-nav >> text=contact
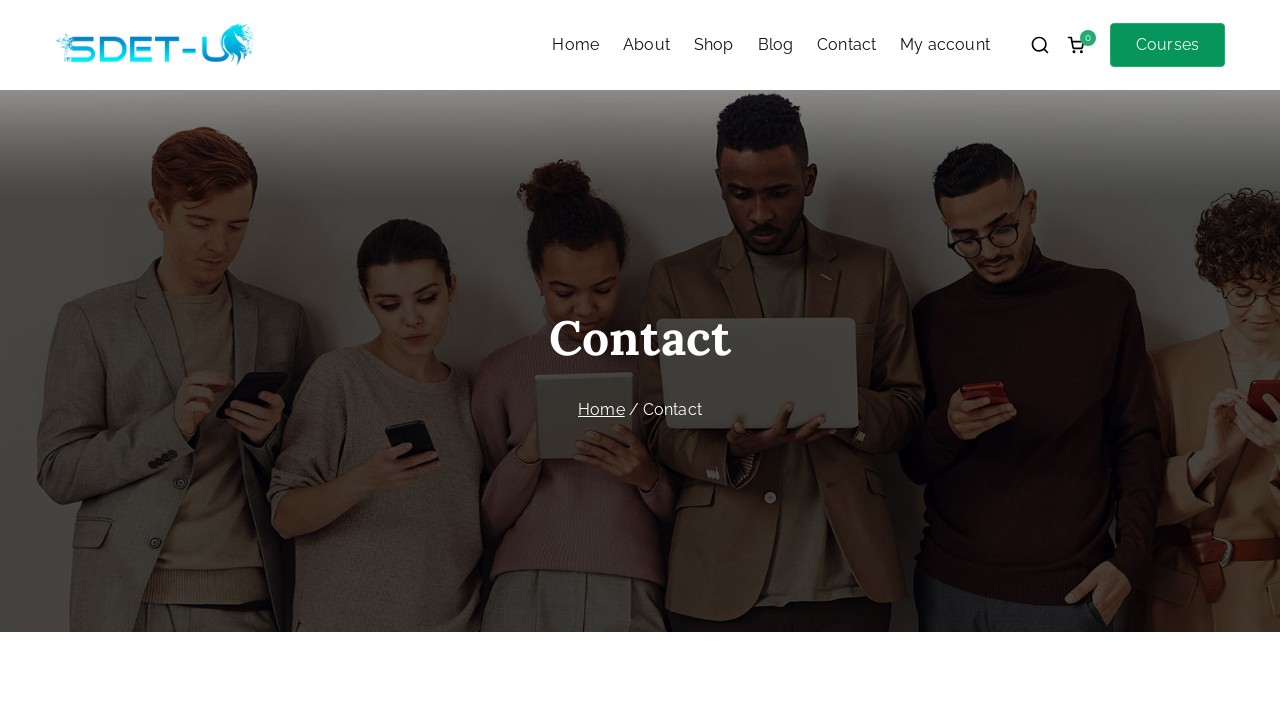

Verified that URL contains 'contact'
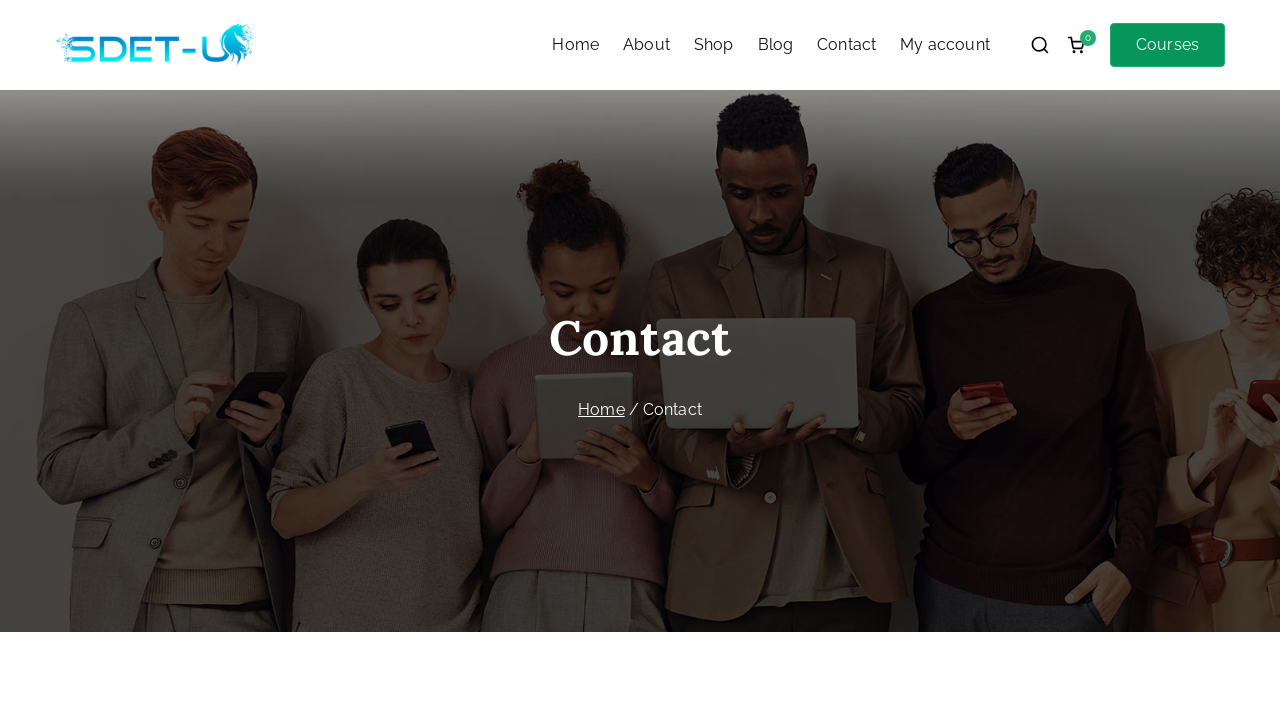

Filled in name field with 'John Smith' on #evf-277-field_ys0GeZISRs-1
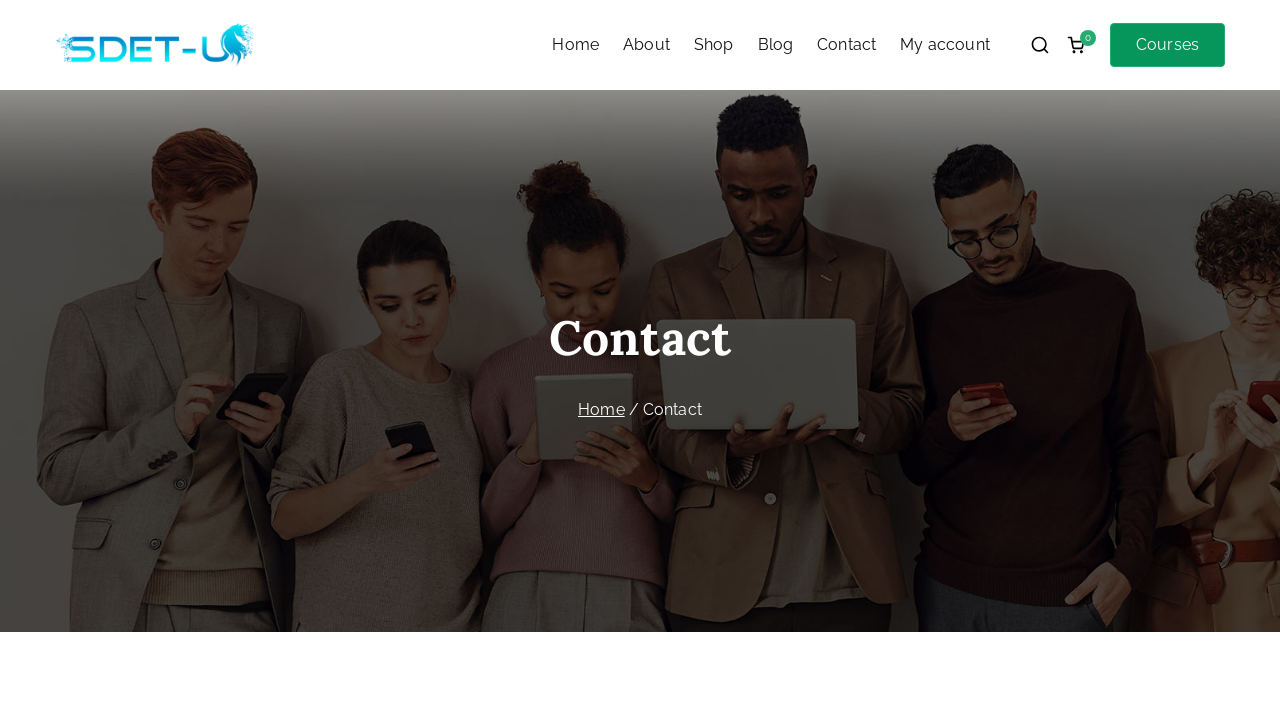

Filled in email field with 'johnsmith@example.com' on #evf-277-field_LbH5NxasXM-2
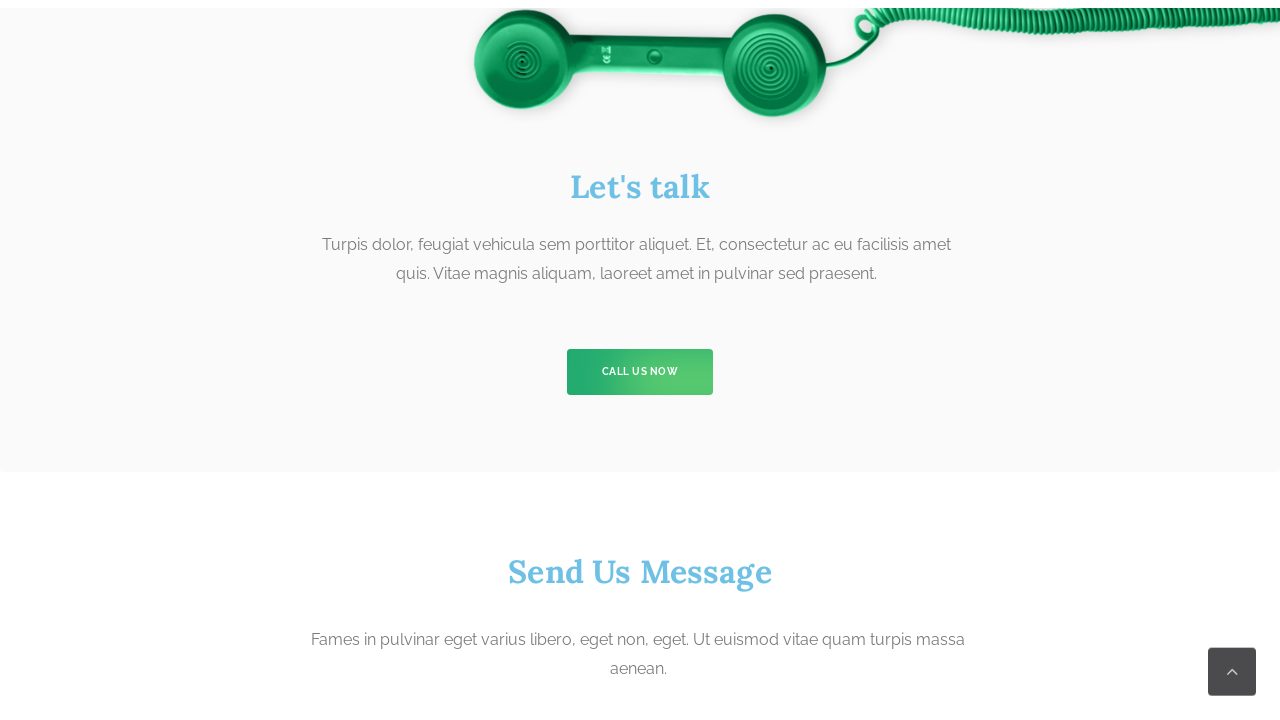

Filled in phone field with '+49987654321' on #evf-277-field_66FR384cge-3
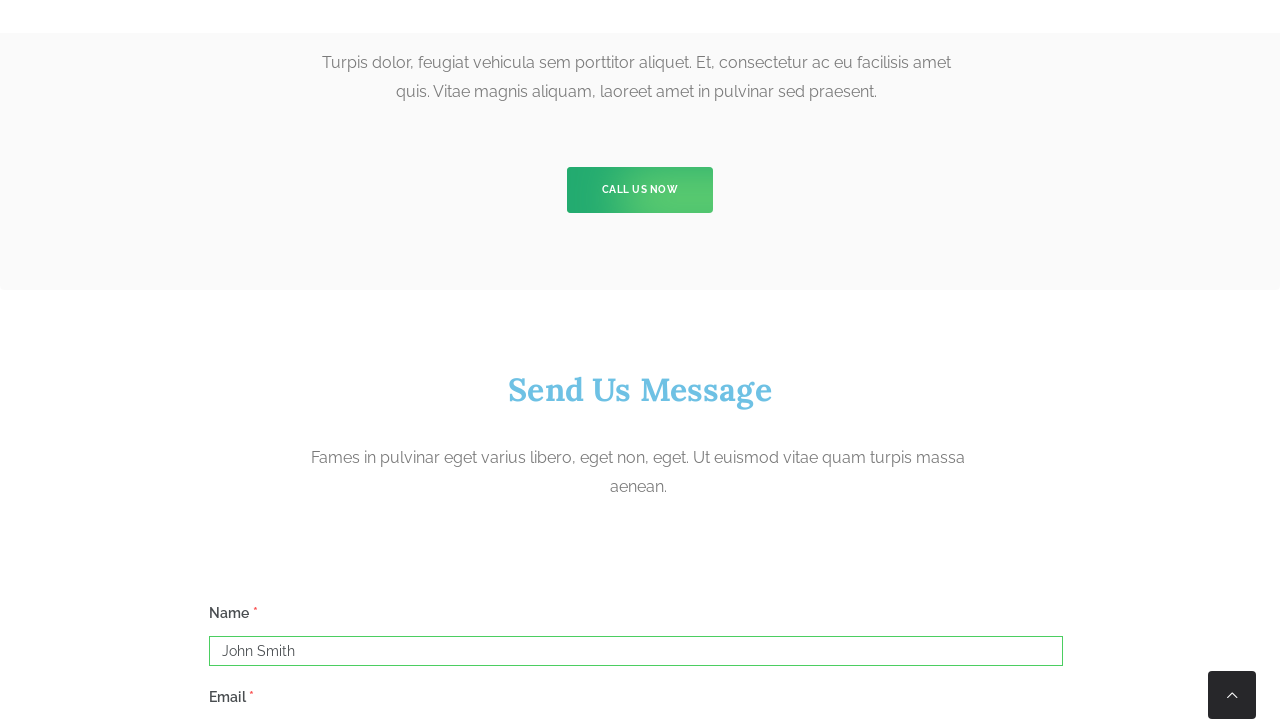

Filled in message field with test message on #evf-277-field_yhGx3FOwr2-4
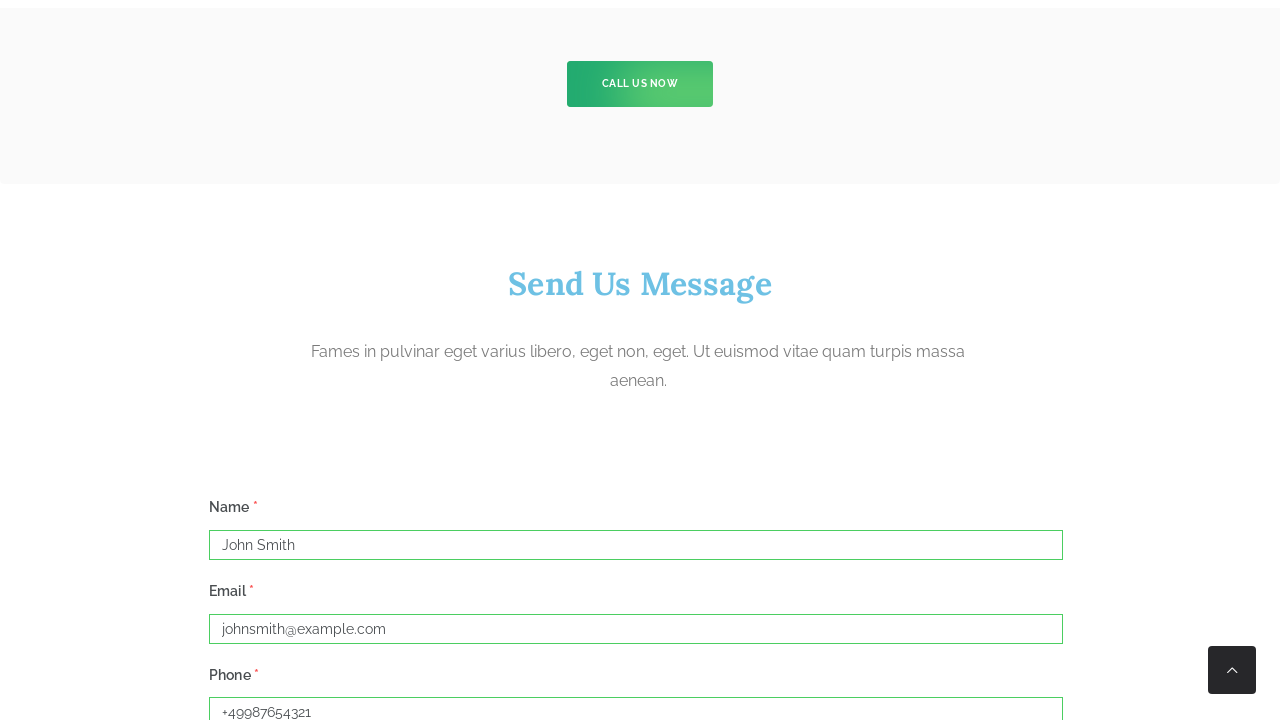

Clicked submit button on contact form at (252, 361) on #evf-submit-277
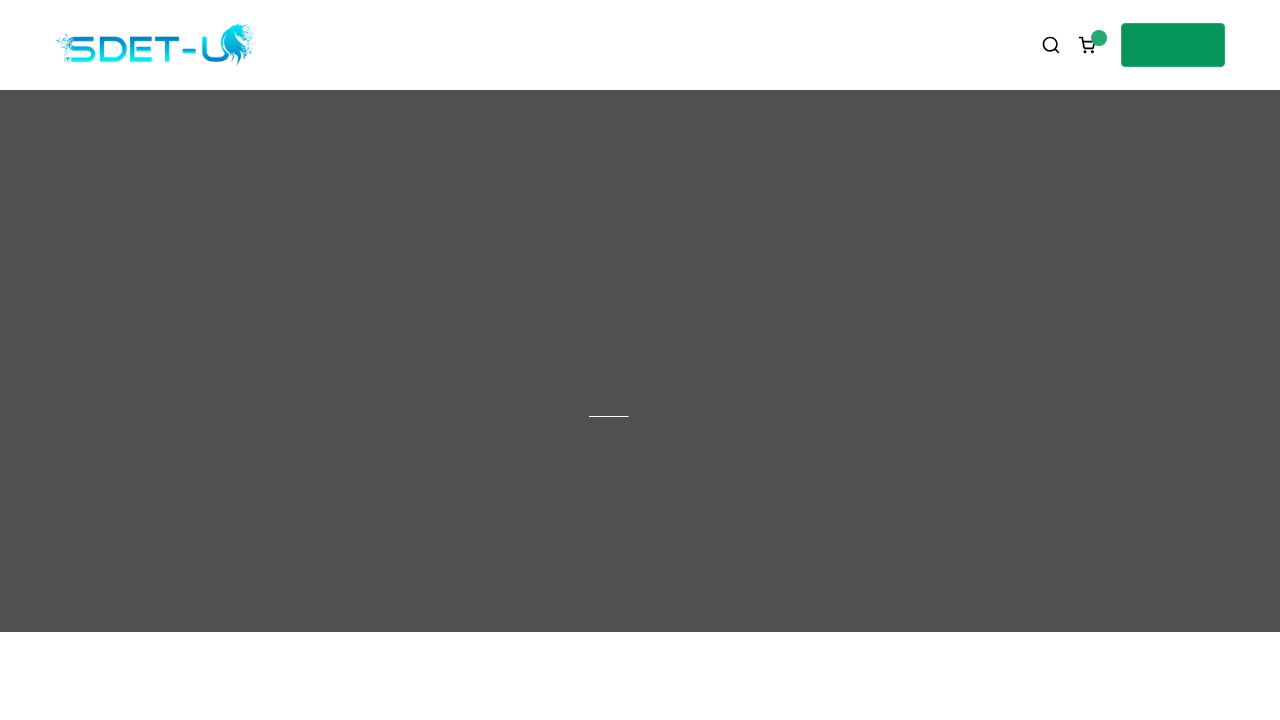

Verified that success message is visible
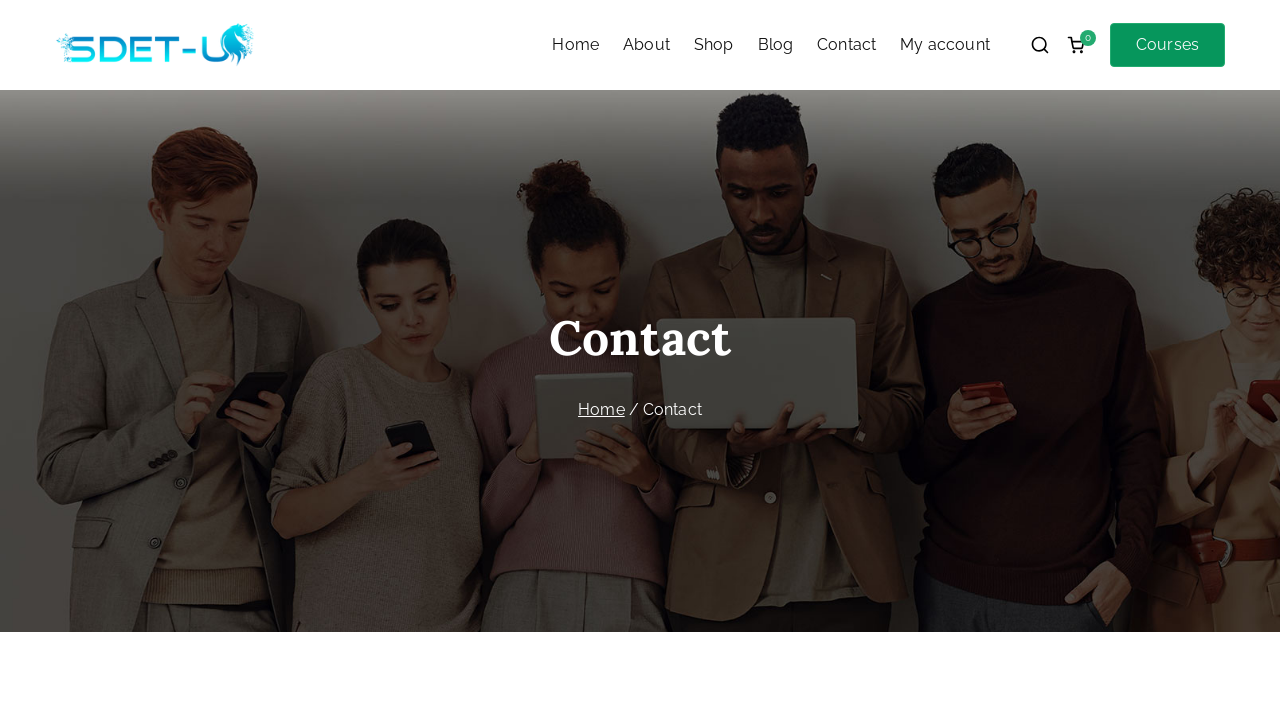

Verified success message text 'Thanks for contacting us! We will be in touch with you shortly'
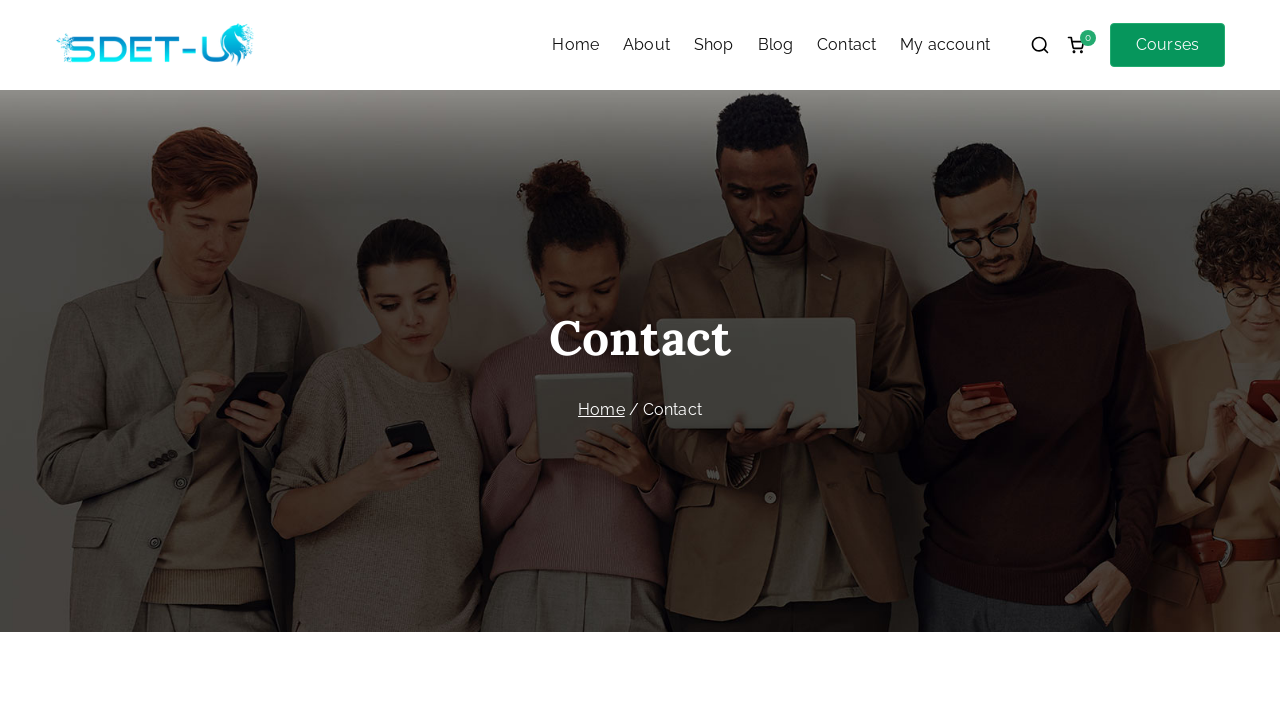

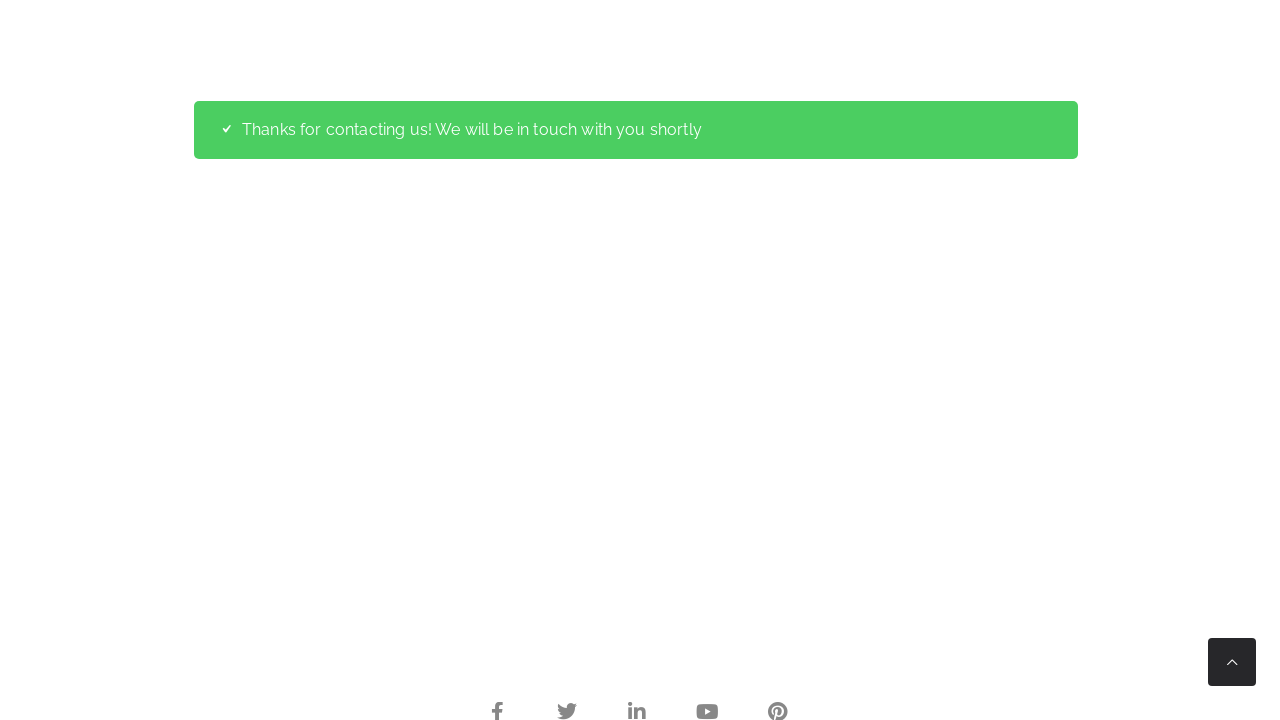